Tests number input field by entering a numeric value

Starting URL: http://the-internet.herokuapp.com/inputs

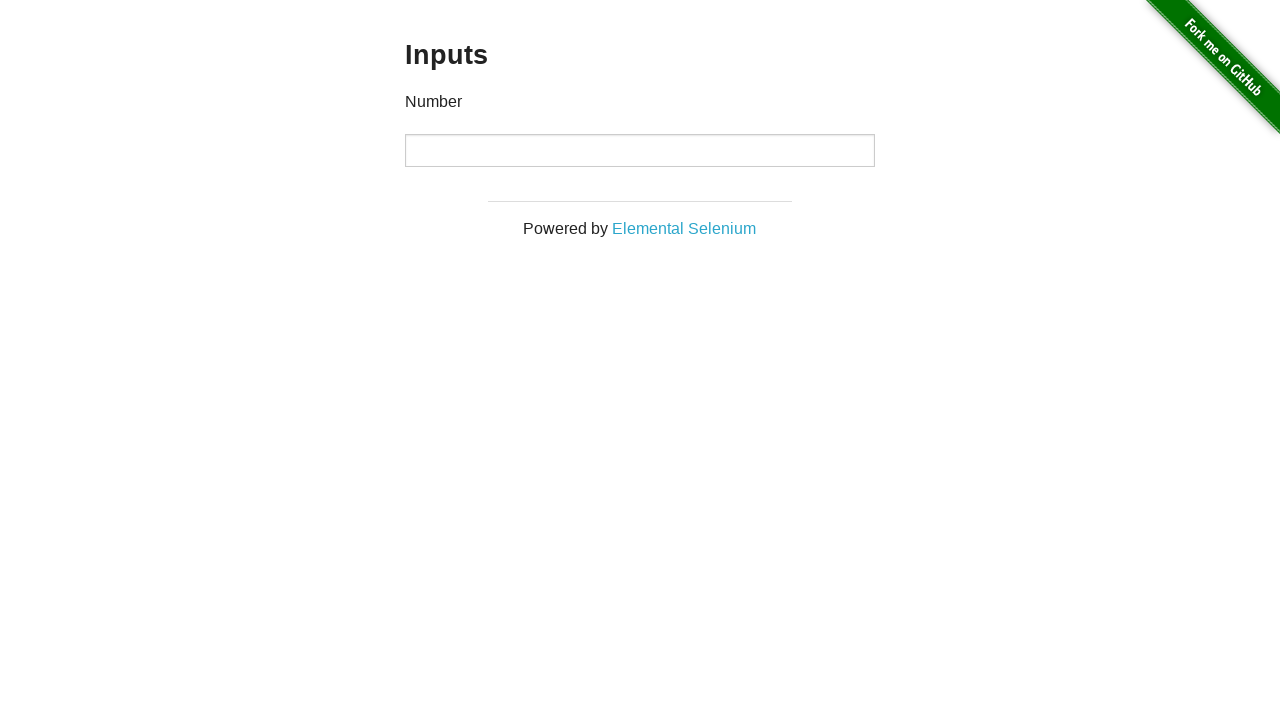

Number input field loaded
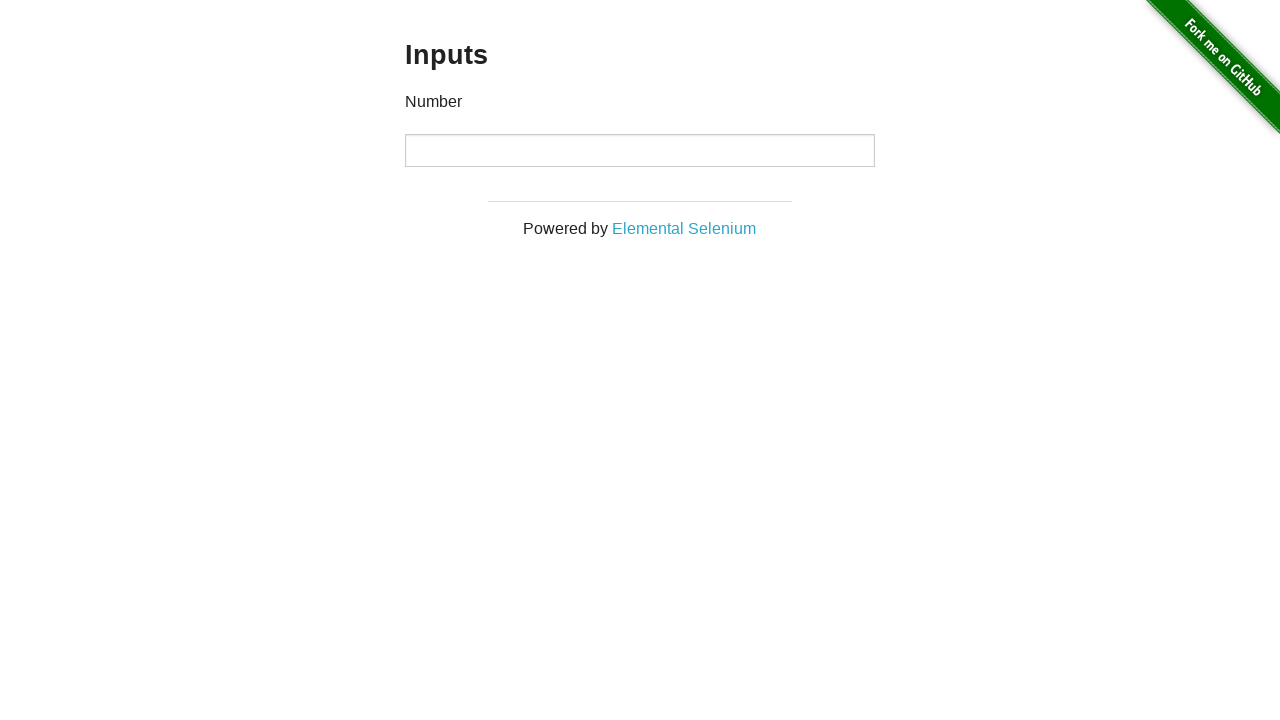

Entered numeric value '2345' in number input field on input[type='number']
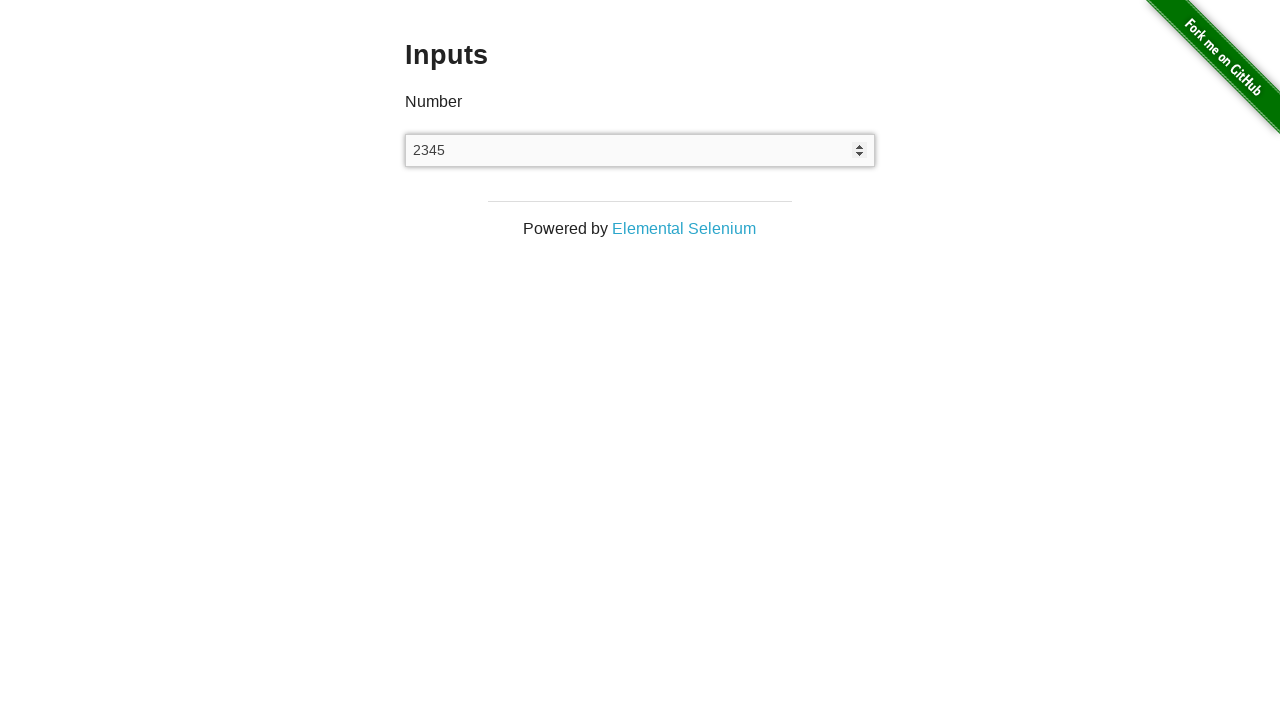

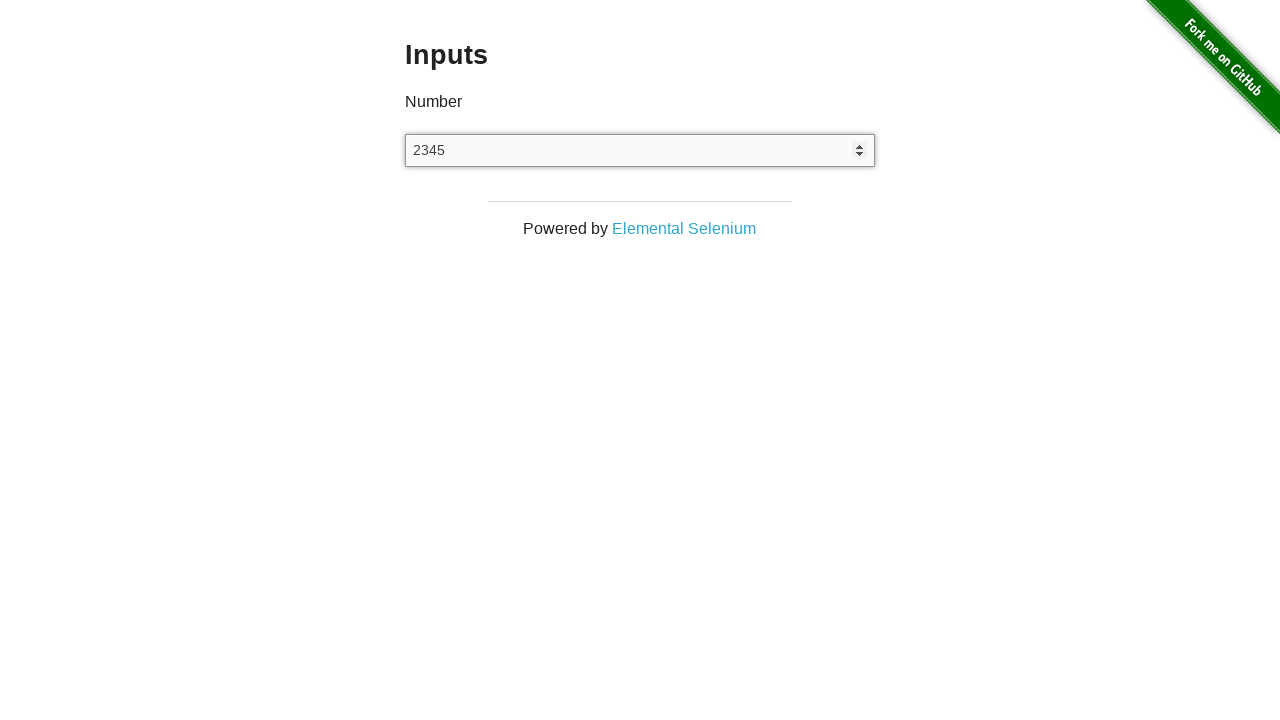